Tests that the browser back button works correctly with filter navigation

Starting URL: https://demo.playwright.dev/todomvc

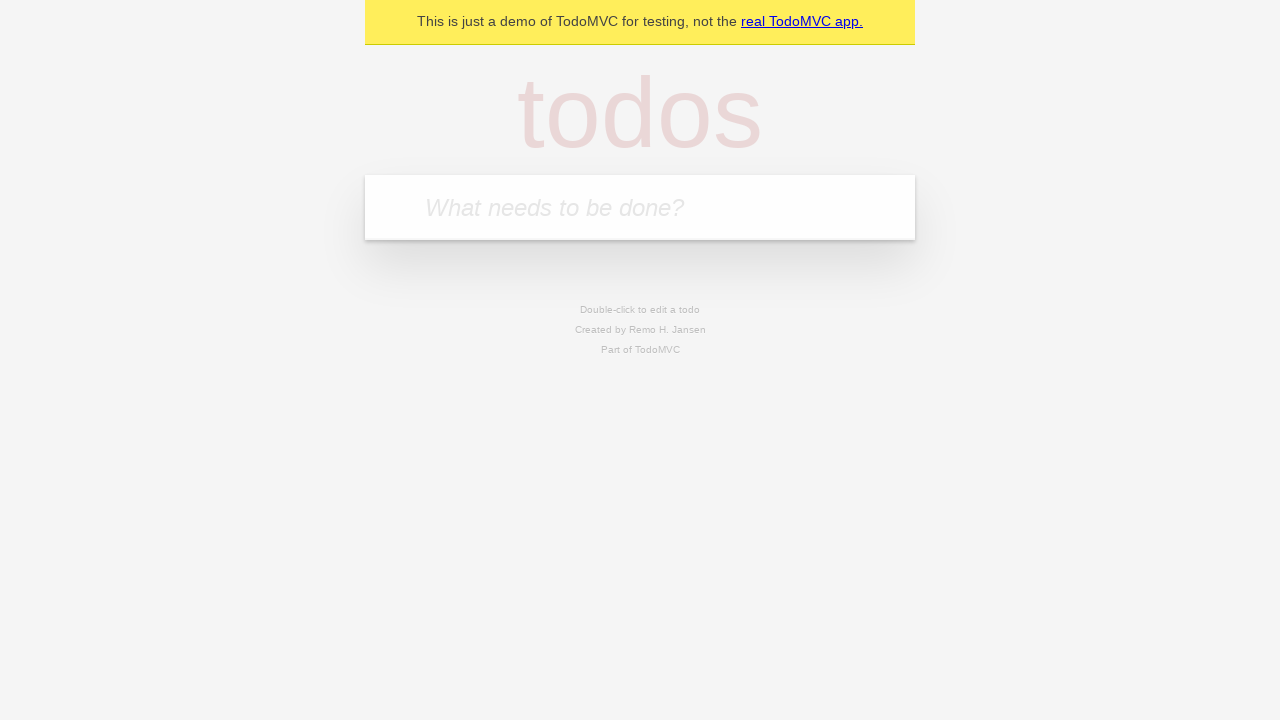

Filled todo input with 'buy some cheese' on internal:attr=[placeholder="What needs to be done?"i]
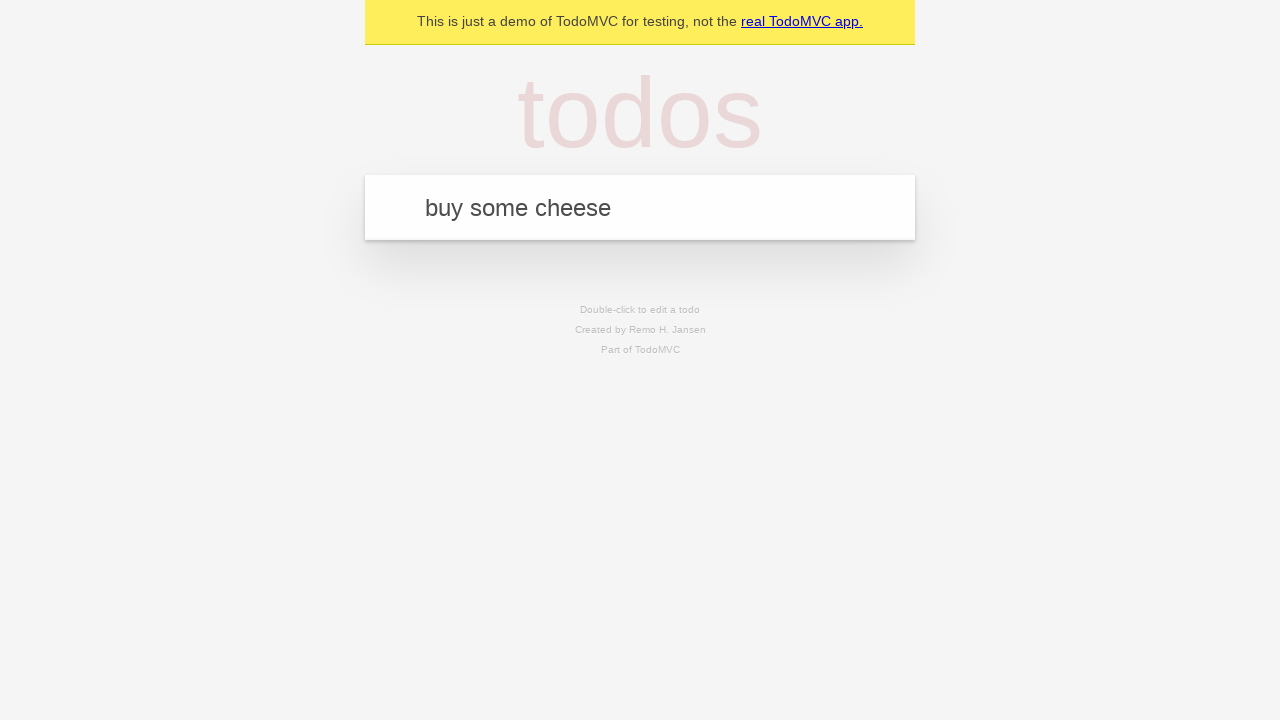

Pressed Enter to create first todo on internal:attr=[placeholder="What needs to be done?"i]
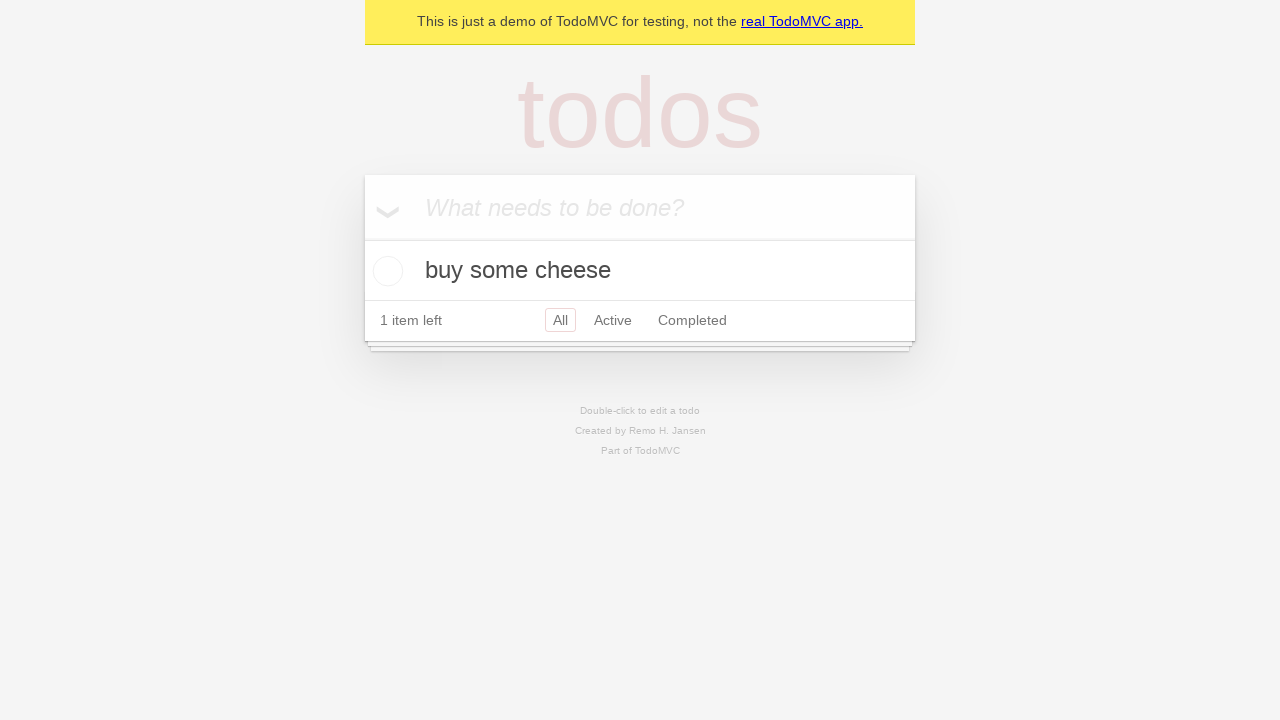

Filled todo input with 'feed the cat' on internal:attr=[placeholder="What needs to be done?"i]
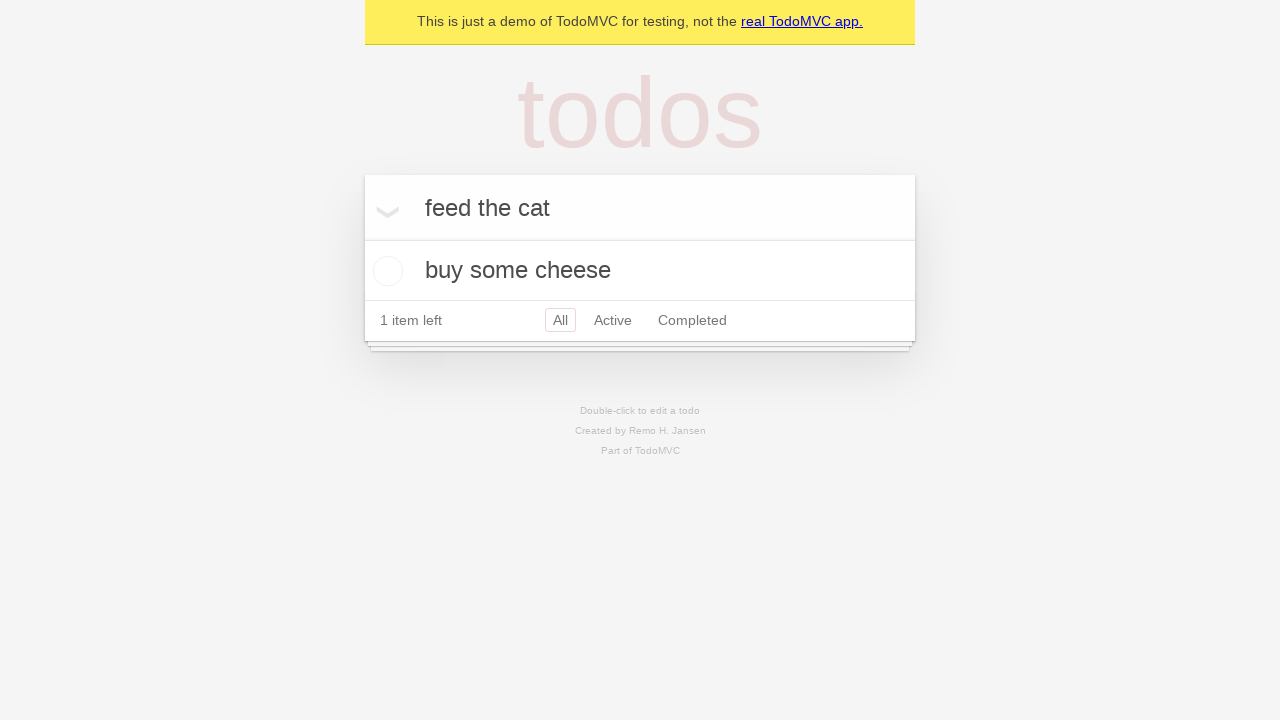

Pressed Enter to create second todo on internal:attr=[placeholder="What needs to be done?"i]
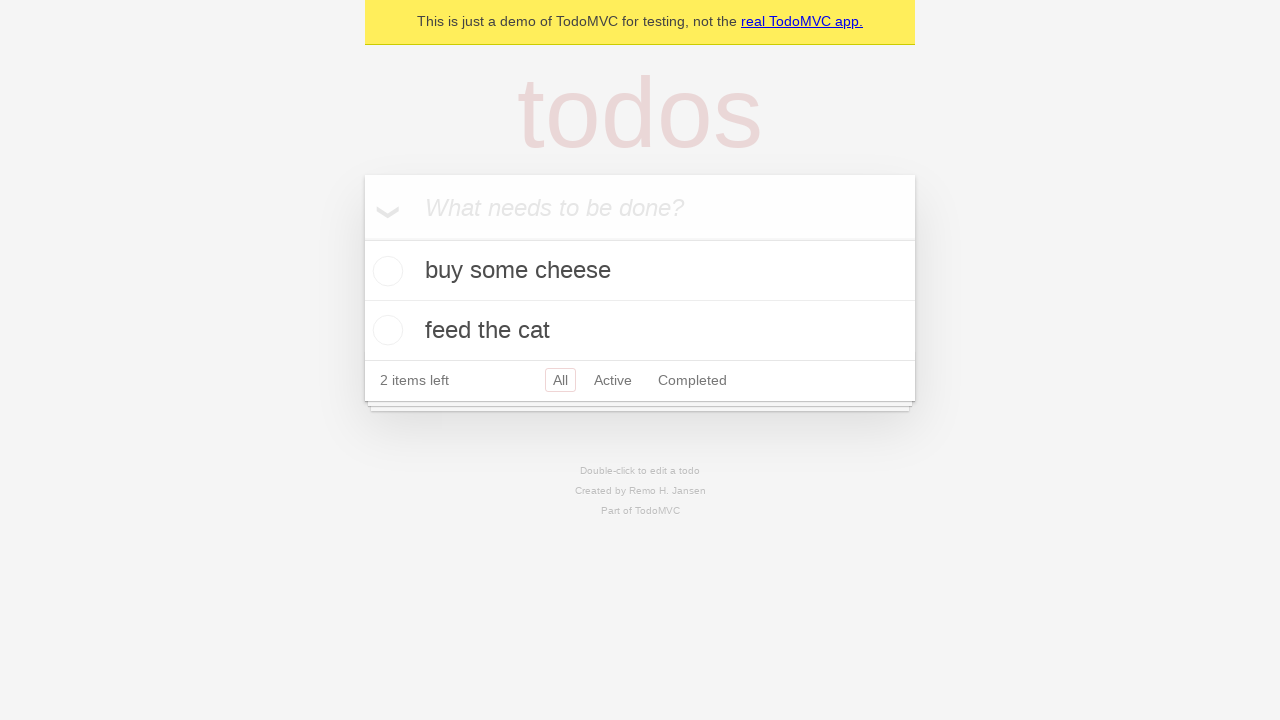

Filled todo input with 'book a doctors appointment' on internal:attr=[placeholder="What needs to be done?"i]
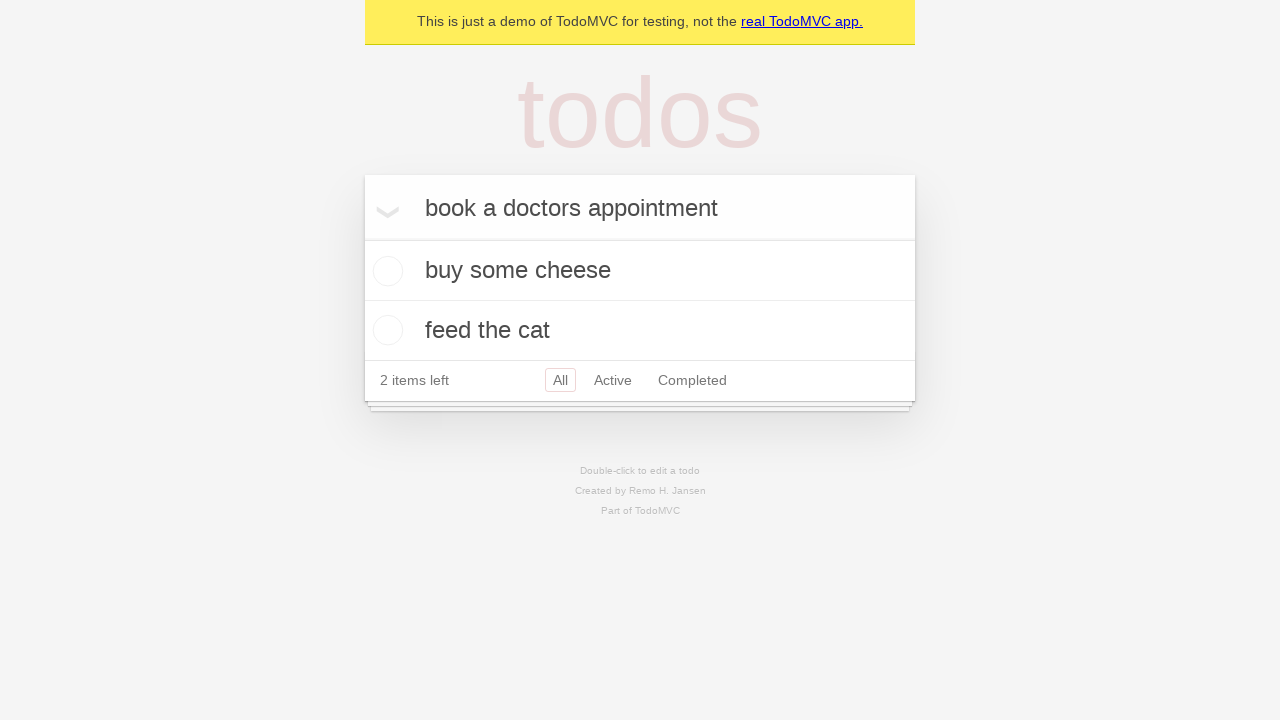

Pressed Enter to create third todo on internal:attr=[placeholder="What needs to be done?"i]
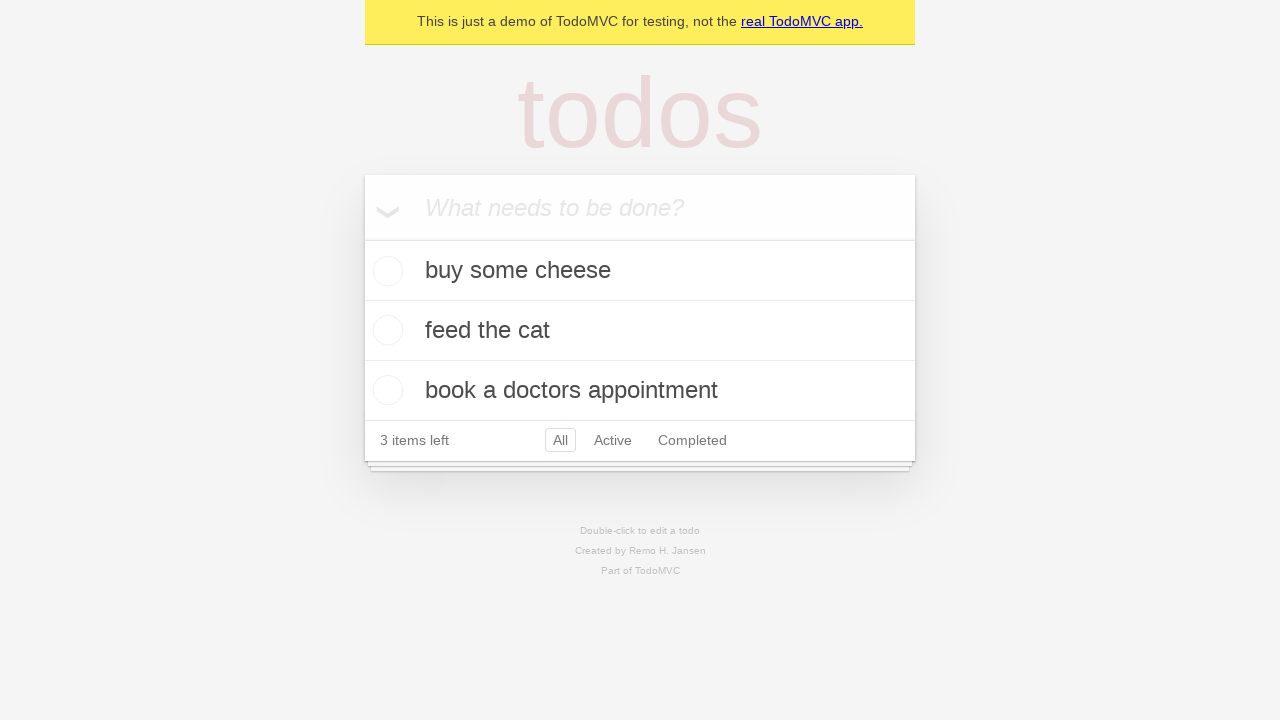

Checked the second todo item at (385, 330) on internal:testid=[data-testid="todo-item"s] >> nth=1 >> internal:role=checkbox
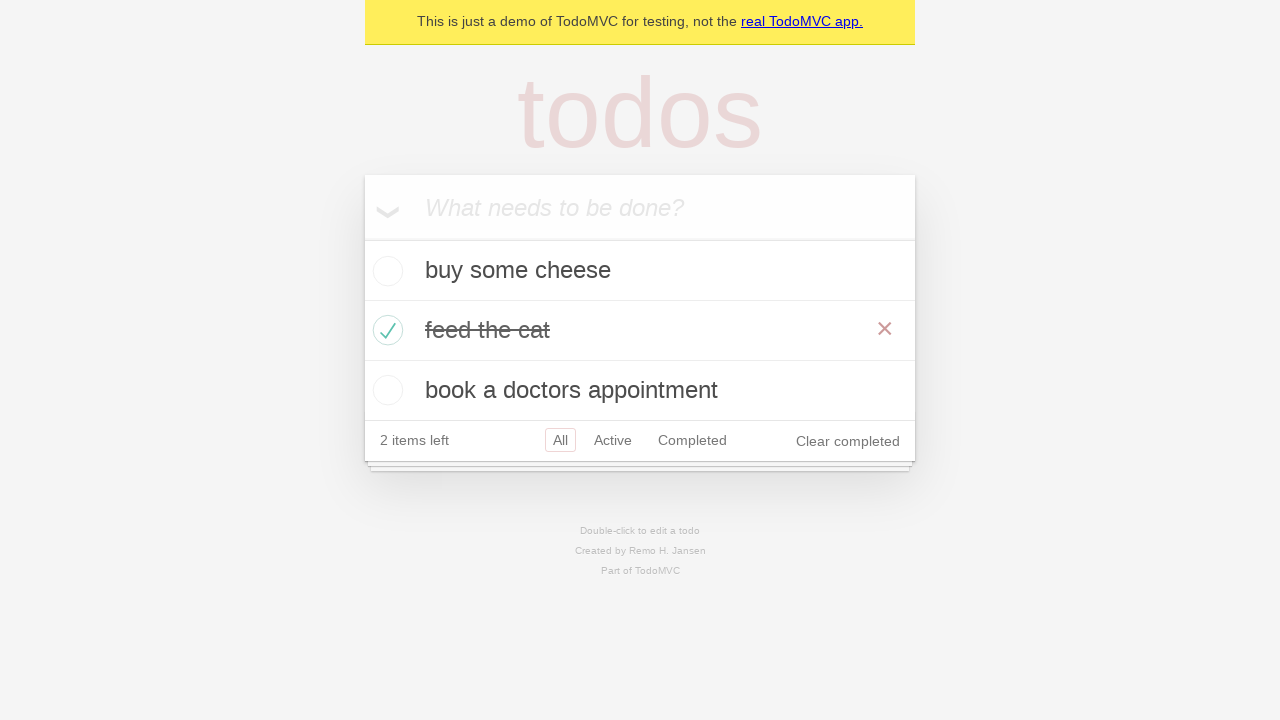

Clicked 'All' filter link at (560, 440) on internal:role=link[name="All"i]
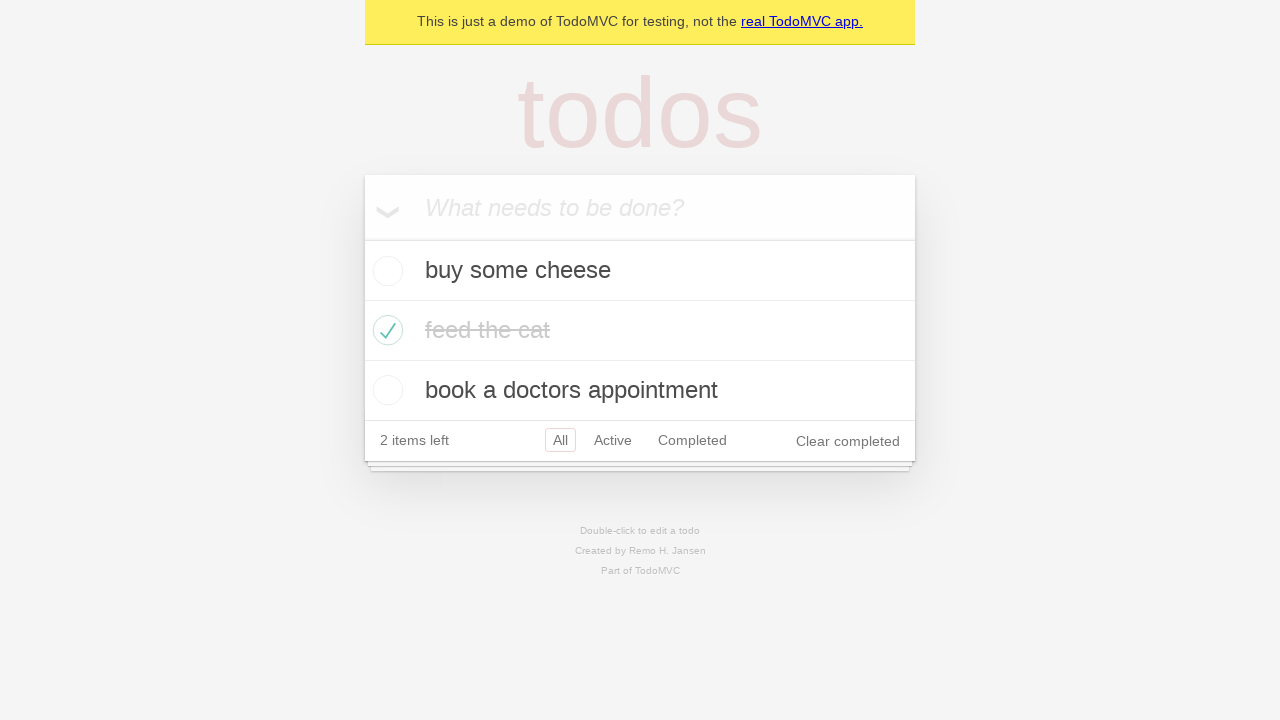

Clicked 'Active' filter link at (613, 440) on internal:role=link[name="Active"i]
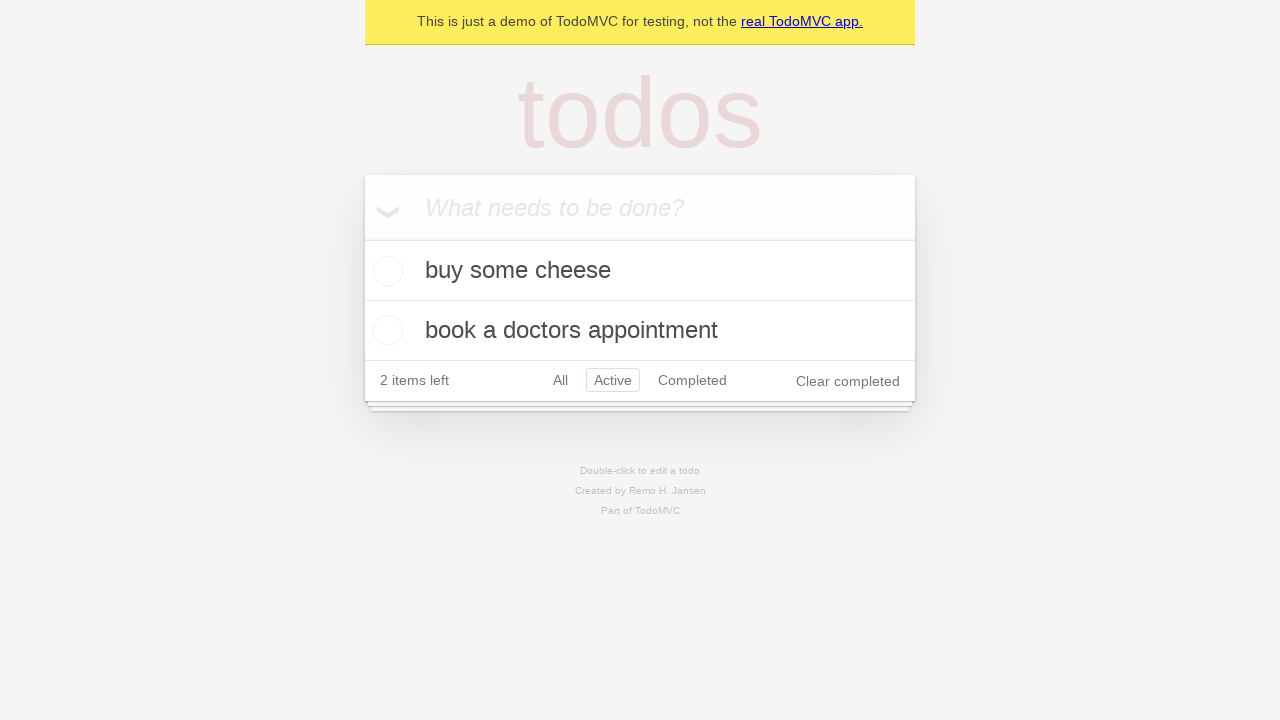

Clicked 'Completed' filter link at (692, 380) on internal:role=link[name="Completed"i]
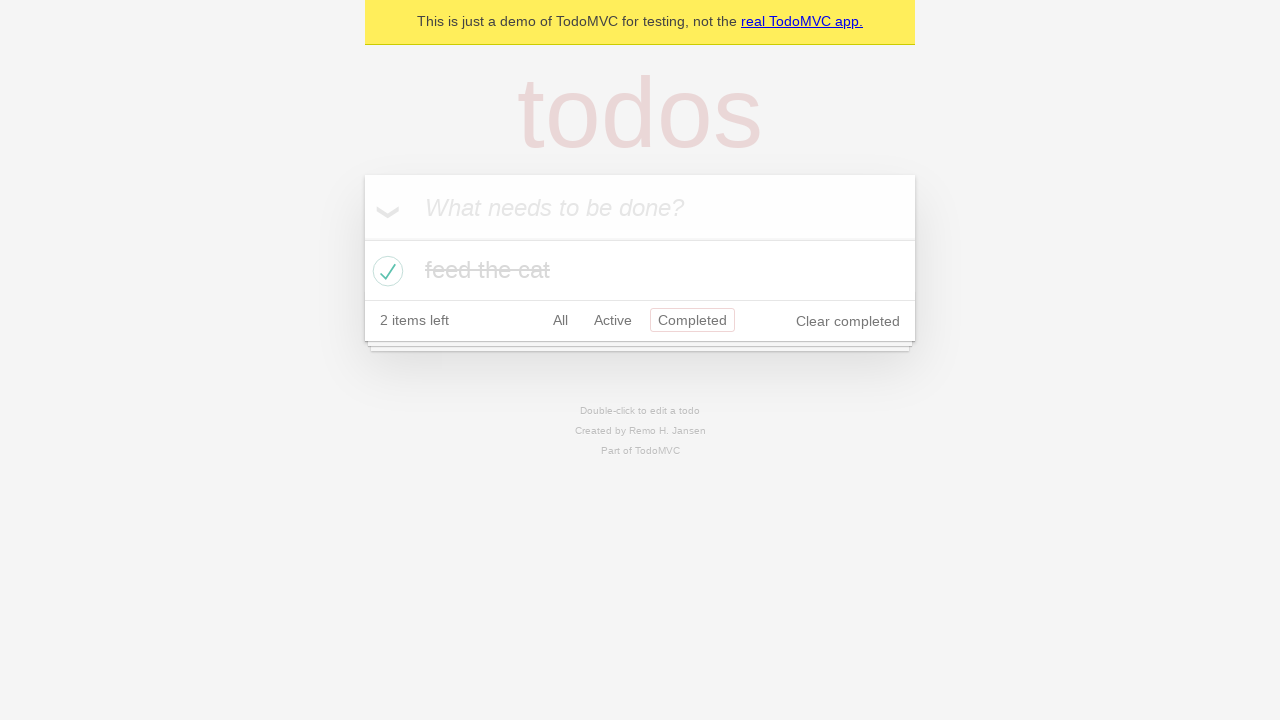

Navigated back using browser back button to 'Active' filter
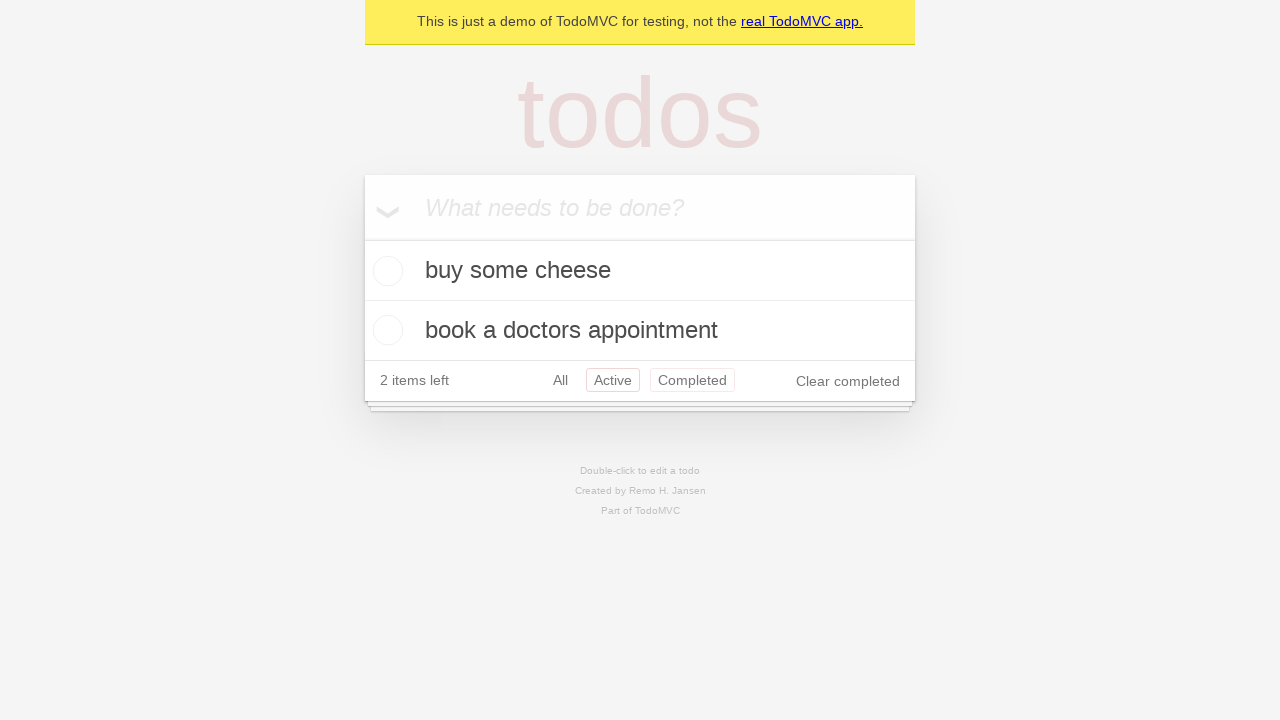

Navigated back using browser back button to 'All' filter
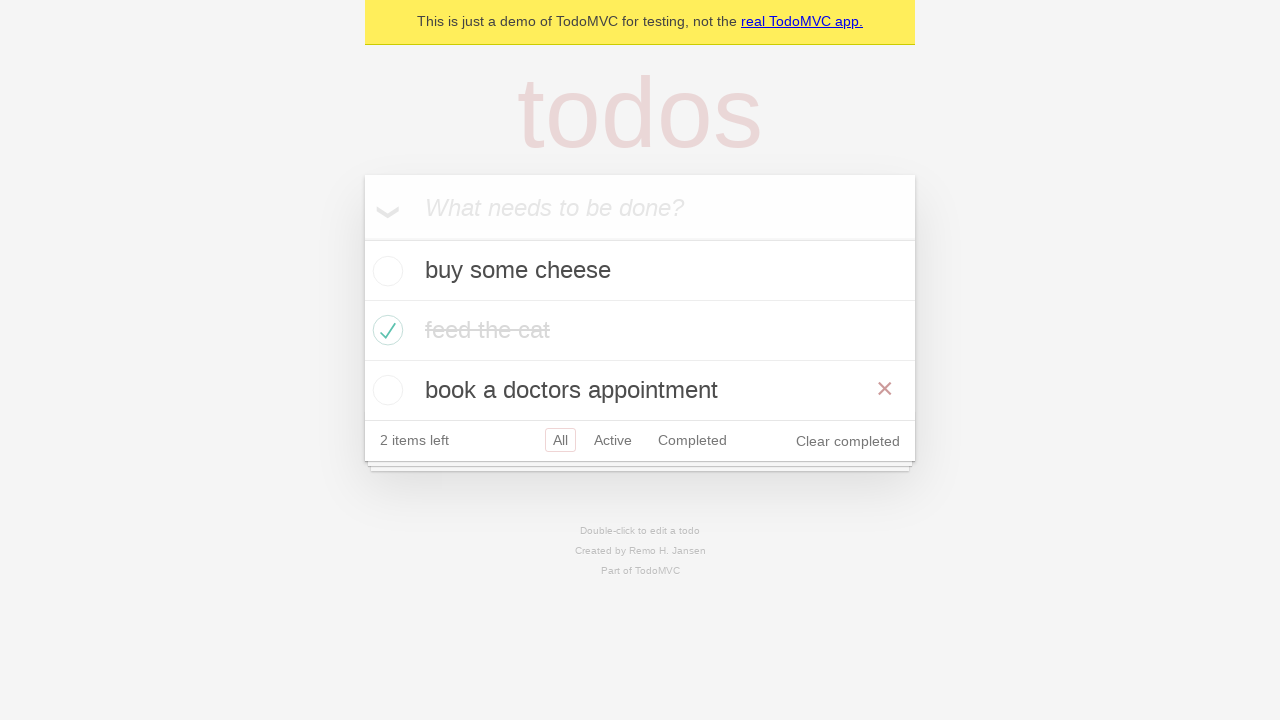

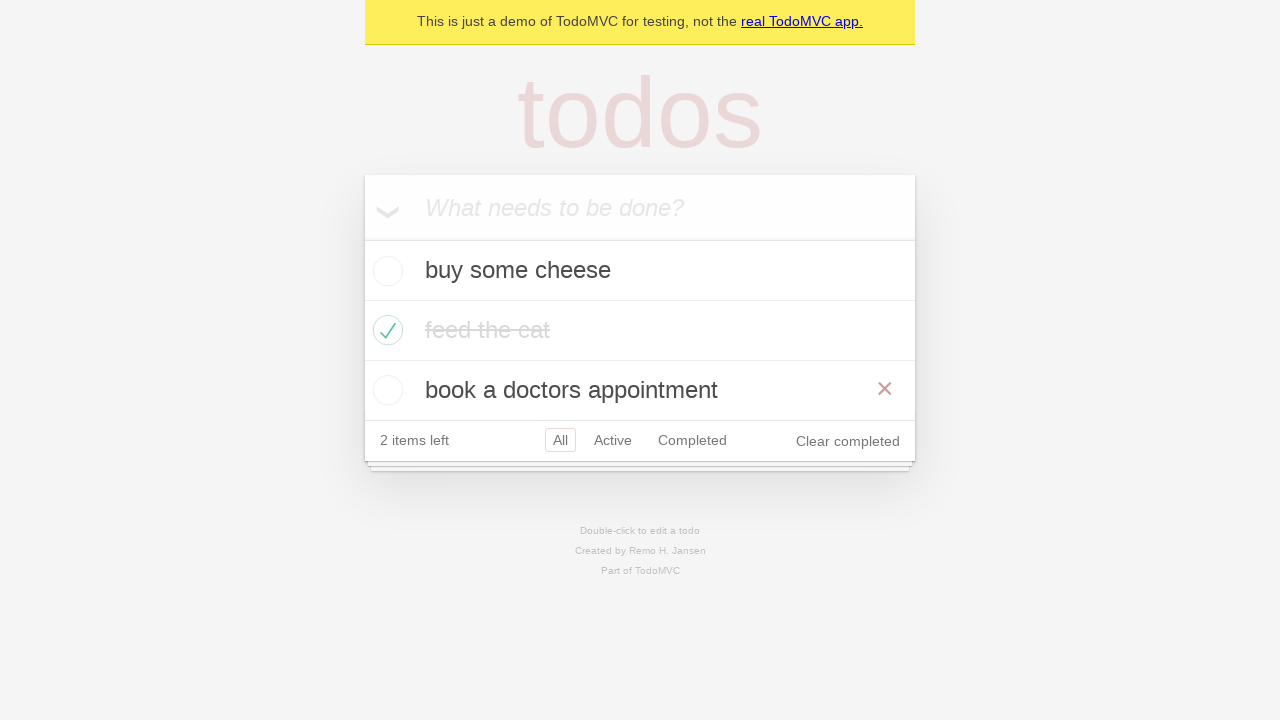